Scrolls down to the footer to see the SUBSCRIPTION section, then scrolls back up using JavaScript (without the arrow button) and verifies the homepage header is visible

Starting URL: http://automationexercise.com

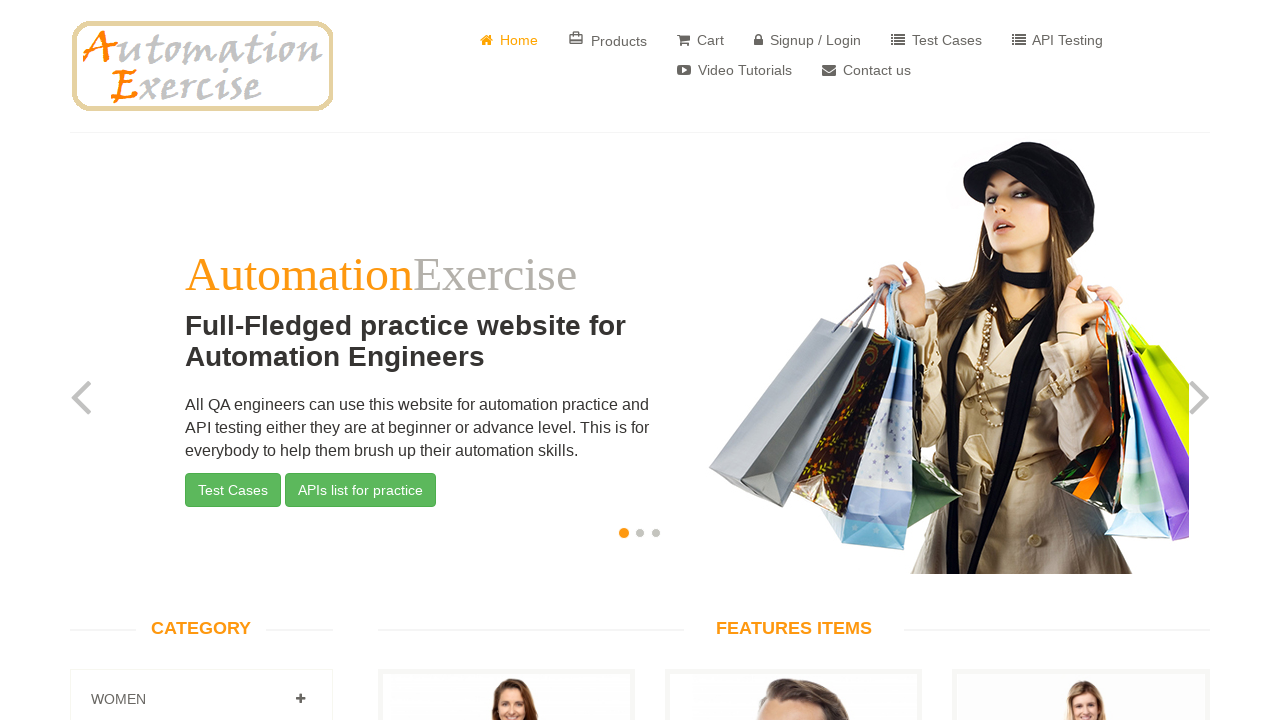

Verified homepage slider carousel is loaded
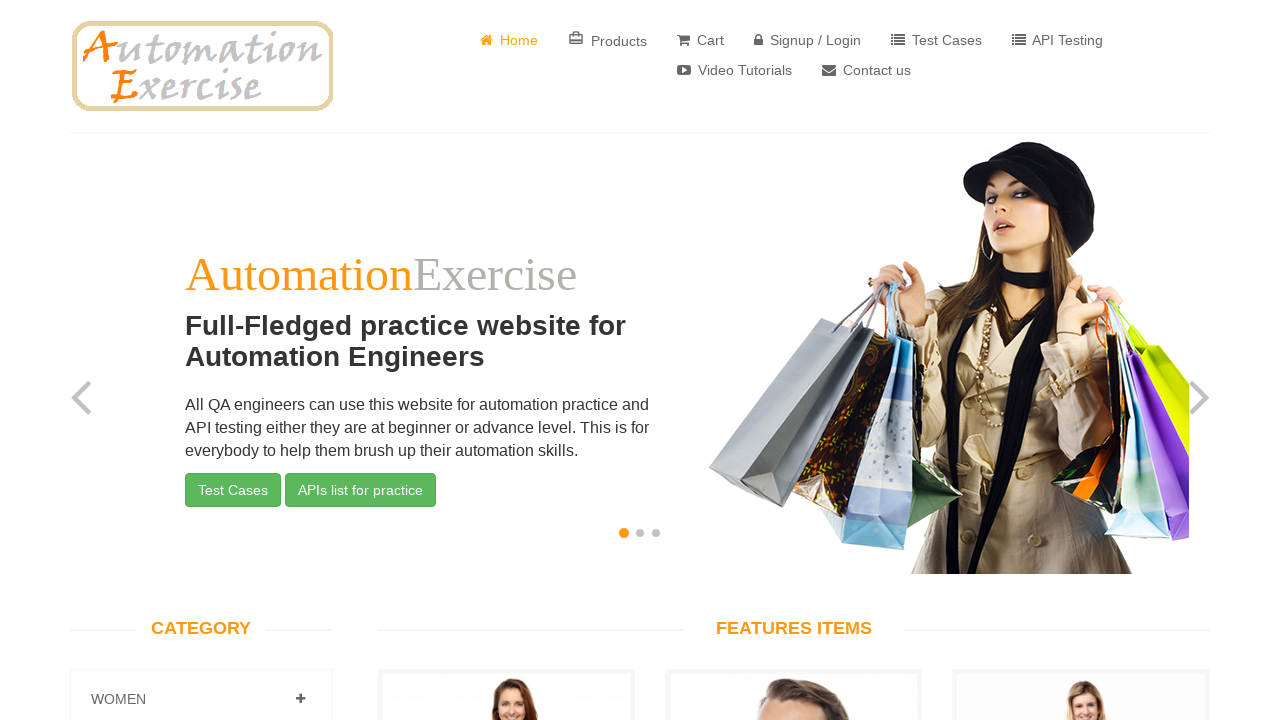

Scrolled down to footer using JavaScript
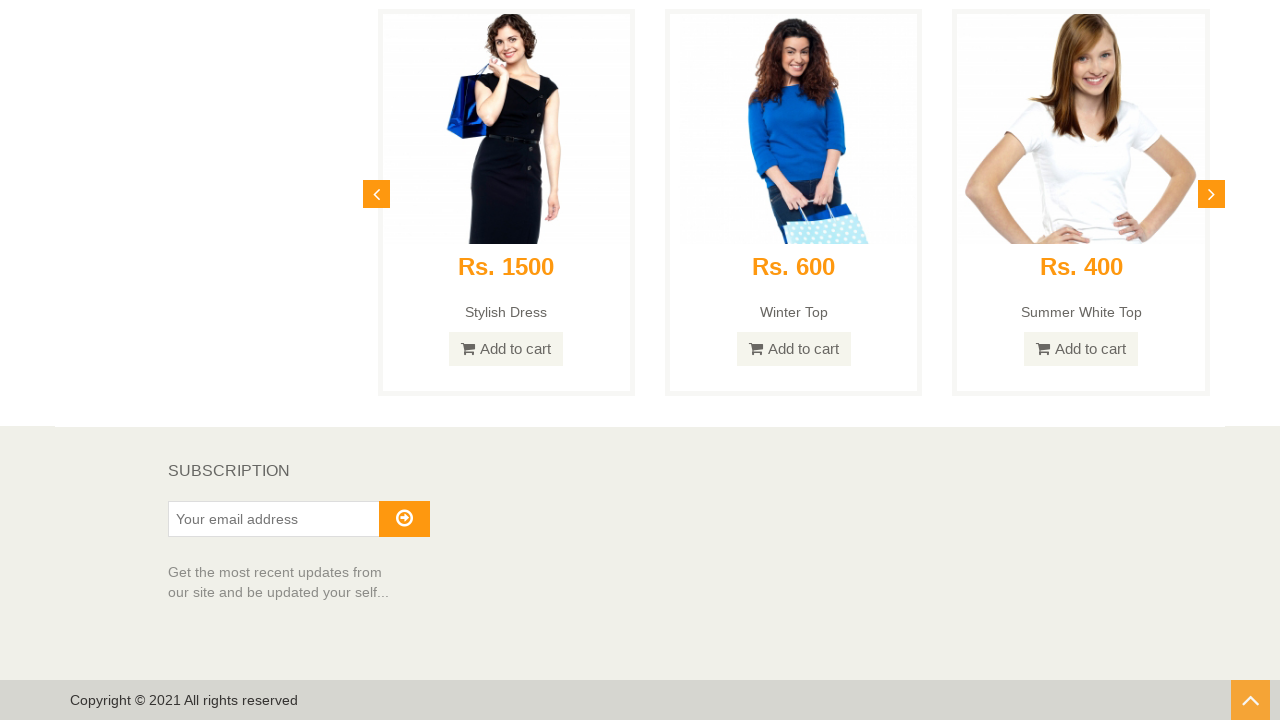

Verified SUBSCRIPTION section is visible in footer
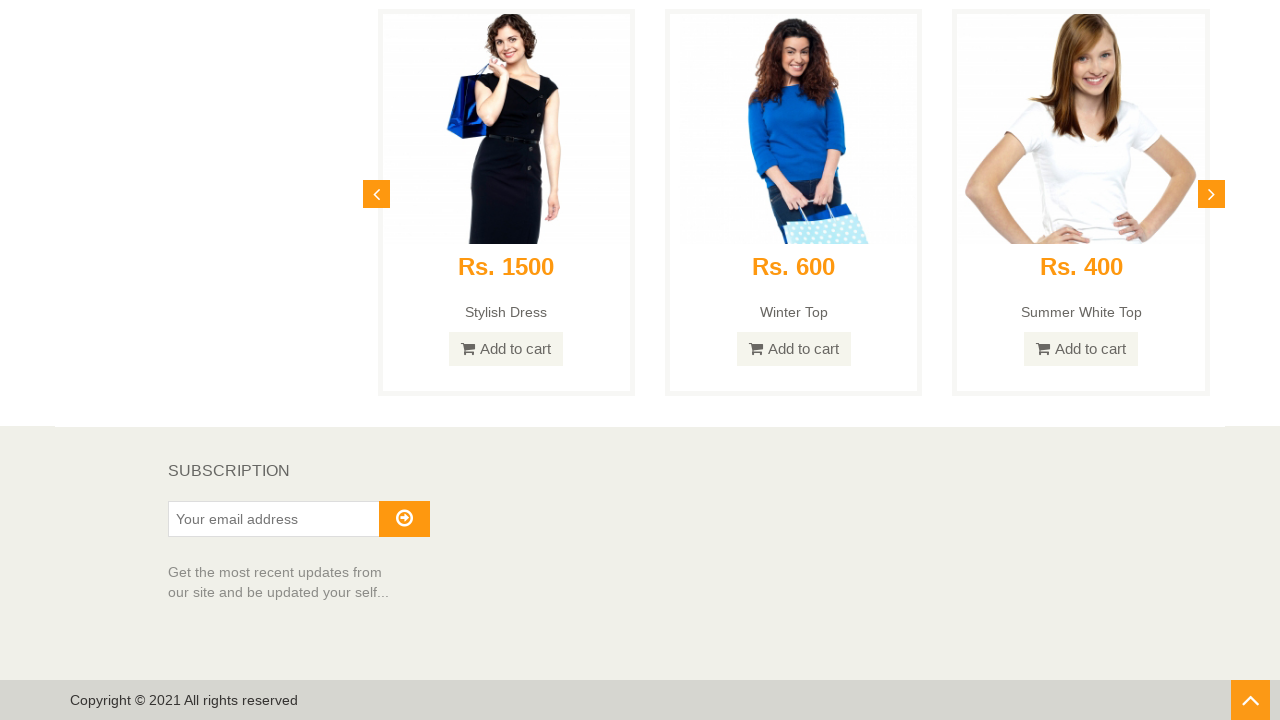

Waited 2 seconds for page to settle
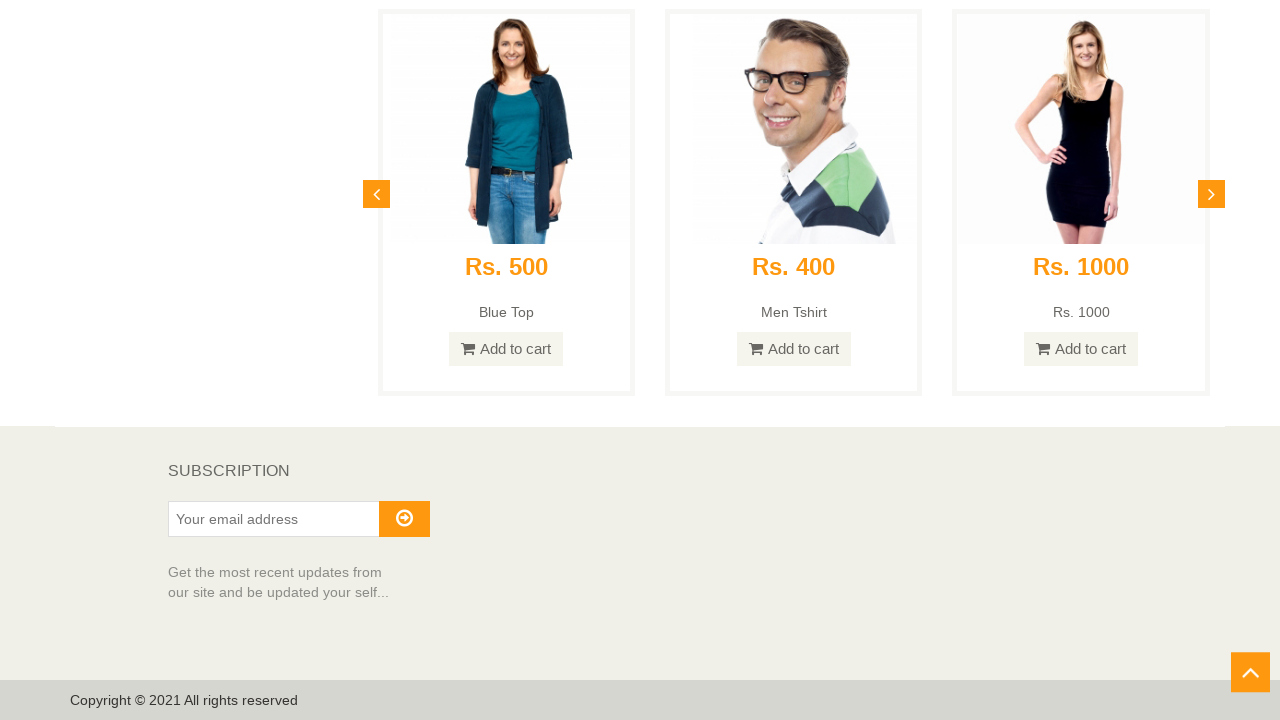

Scrolled back up to header without arrow button using JavaScript
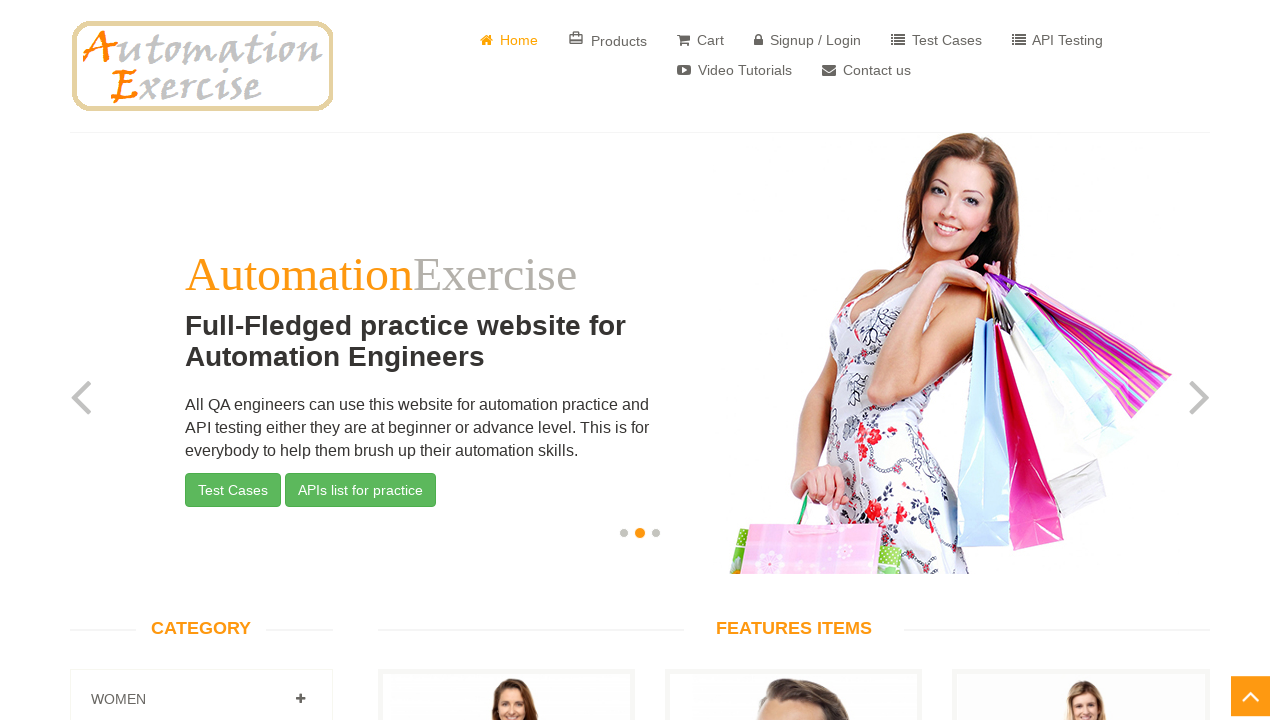

Waited 1 second for scroll animation to complete
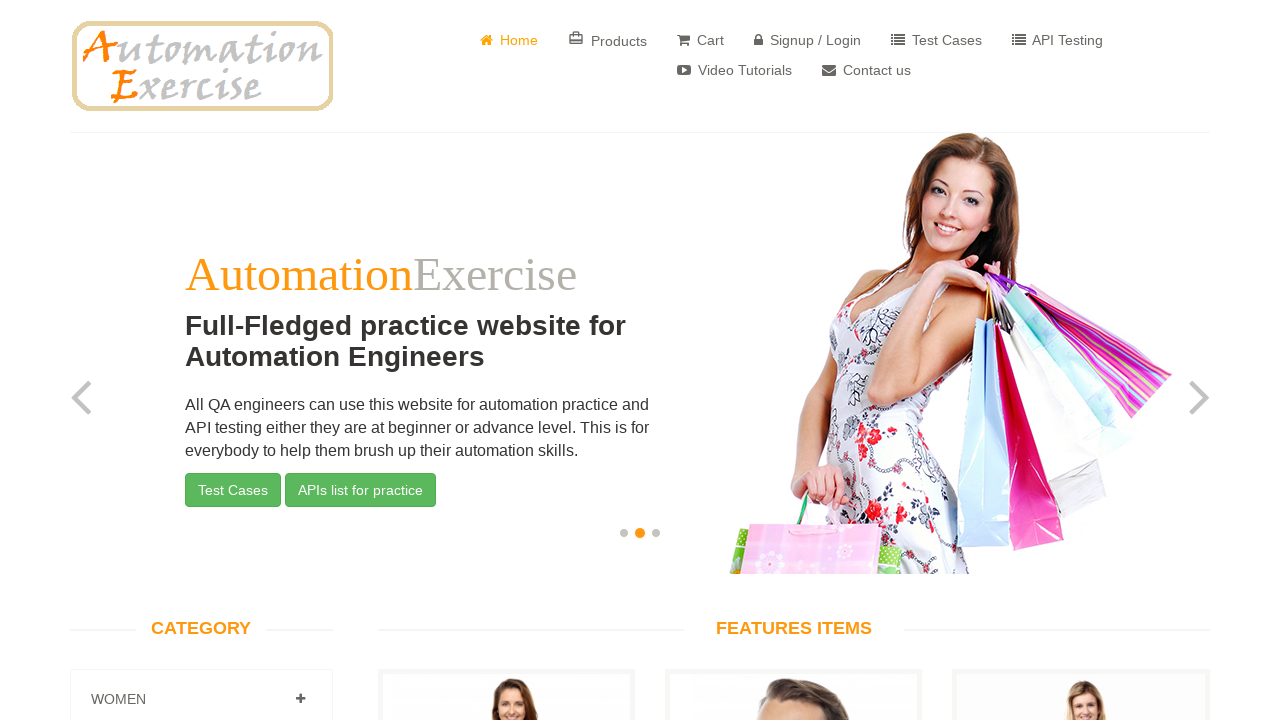

Verified homepage header with Full-Fledged practice text is visible at top
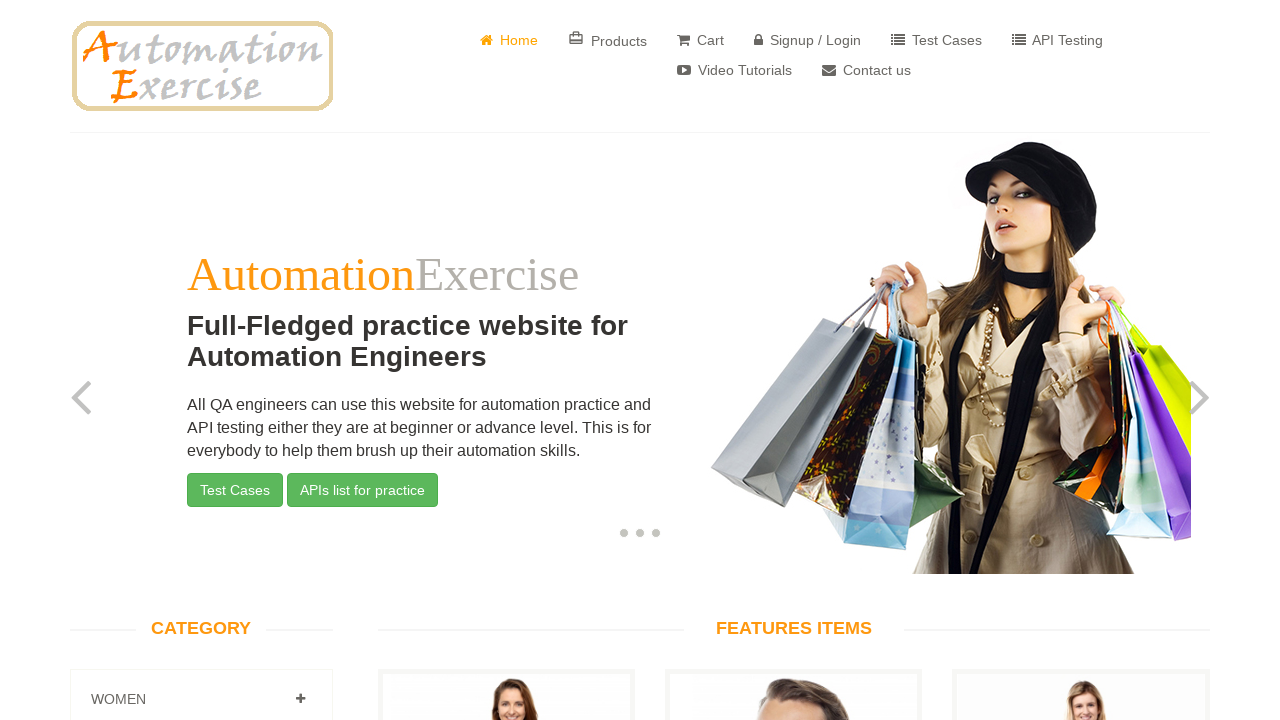

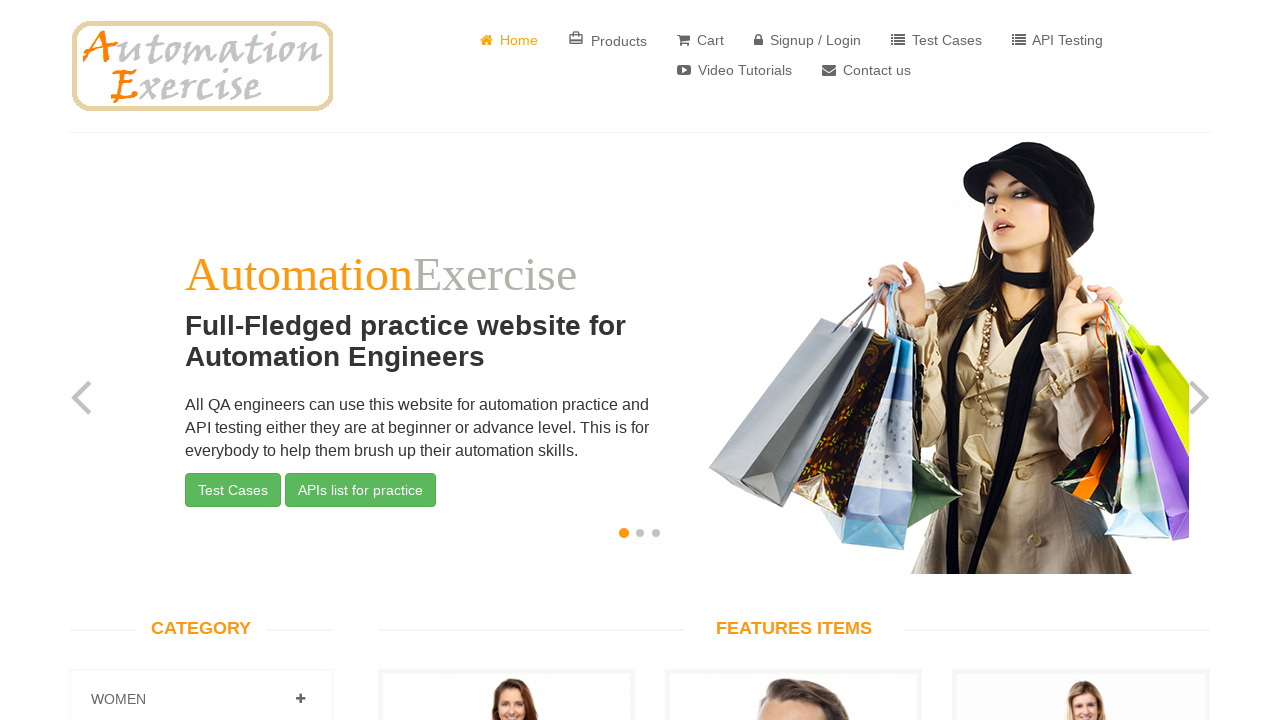